Tests switching between multiple iframes on a page and verifying content in each

Starting URL: https://demoqa.com/frames

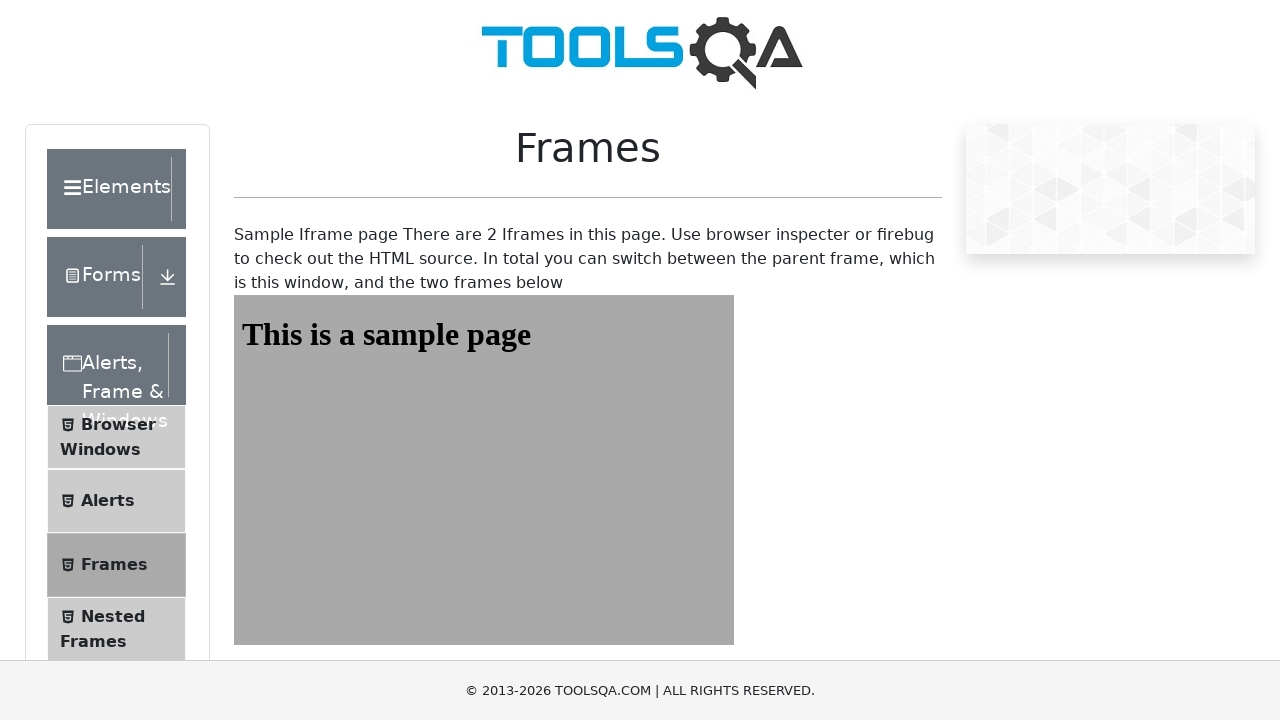

Navigated to frames test page at https://demoqa.com/frames
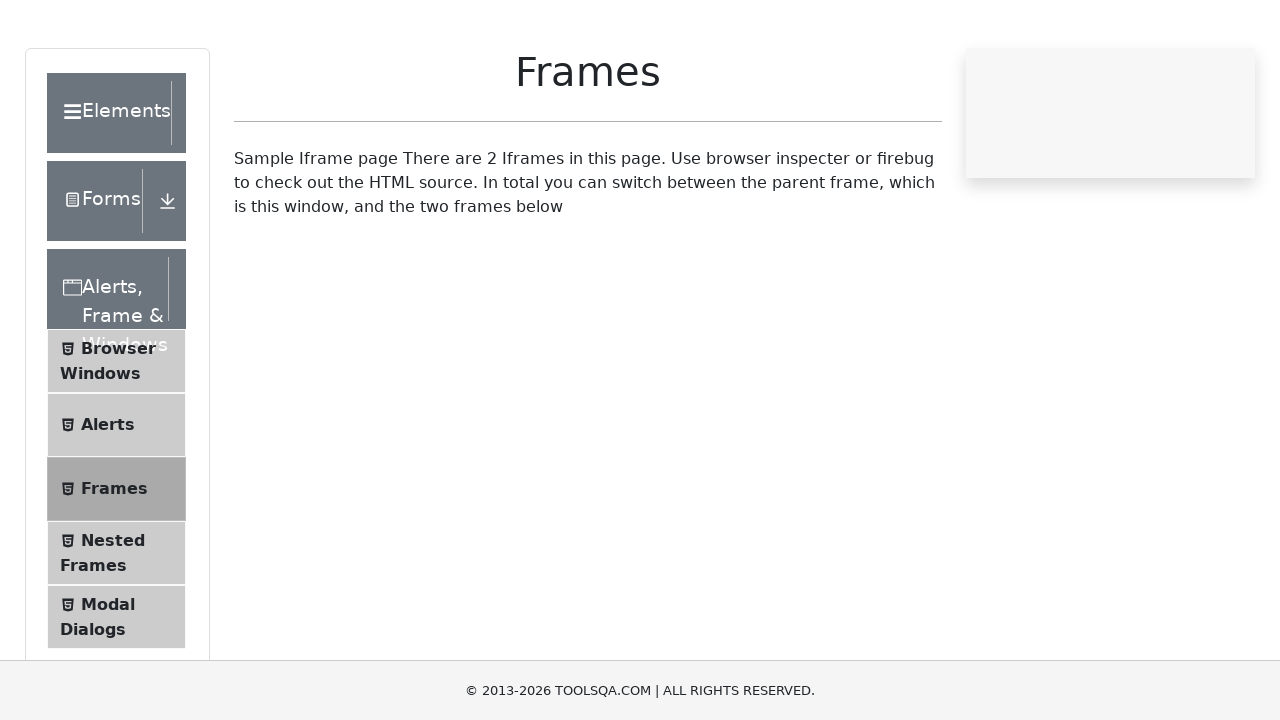

Switched to first iframe (frame1)
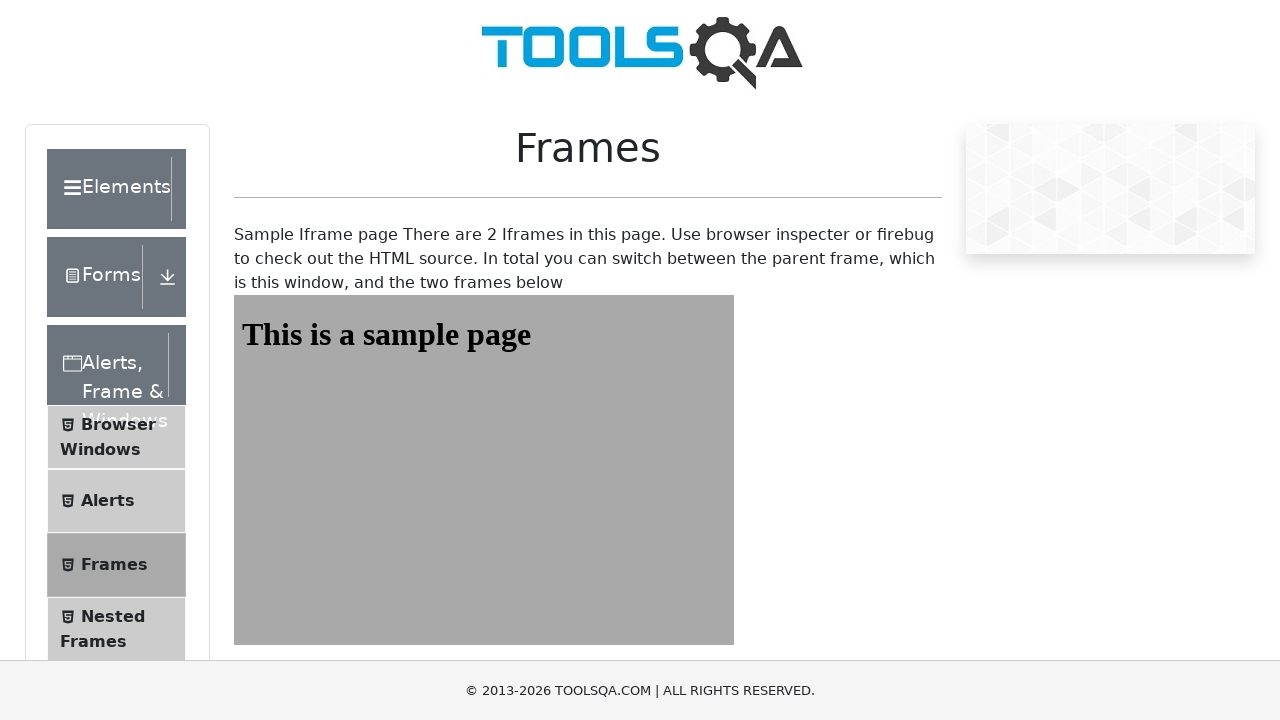

Verified content in first iframe - 'This is a sample page' text found
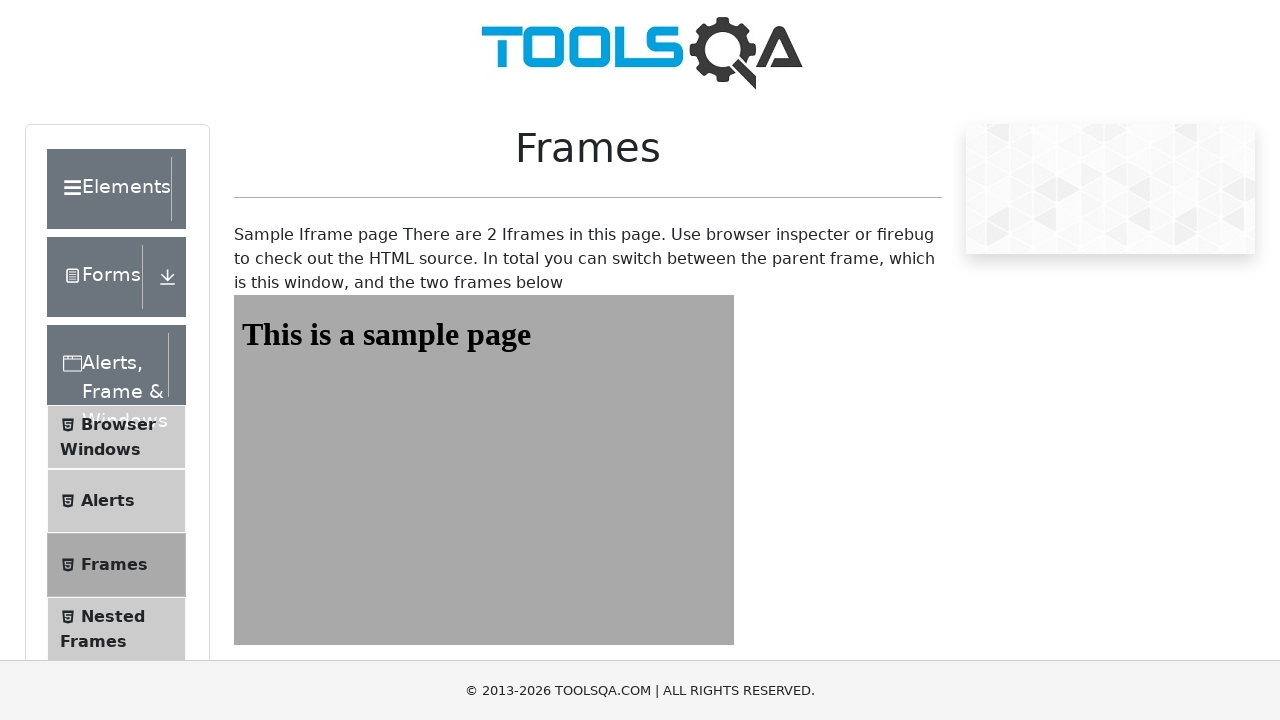

Switched to second iframe (frame2)
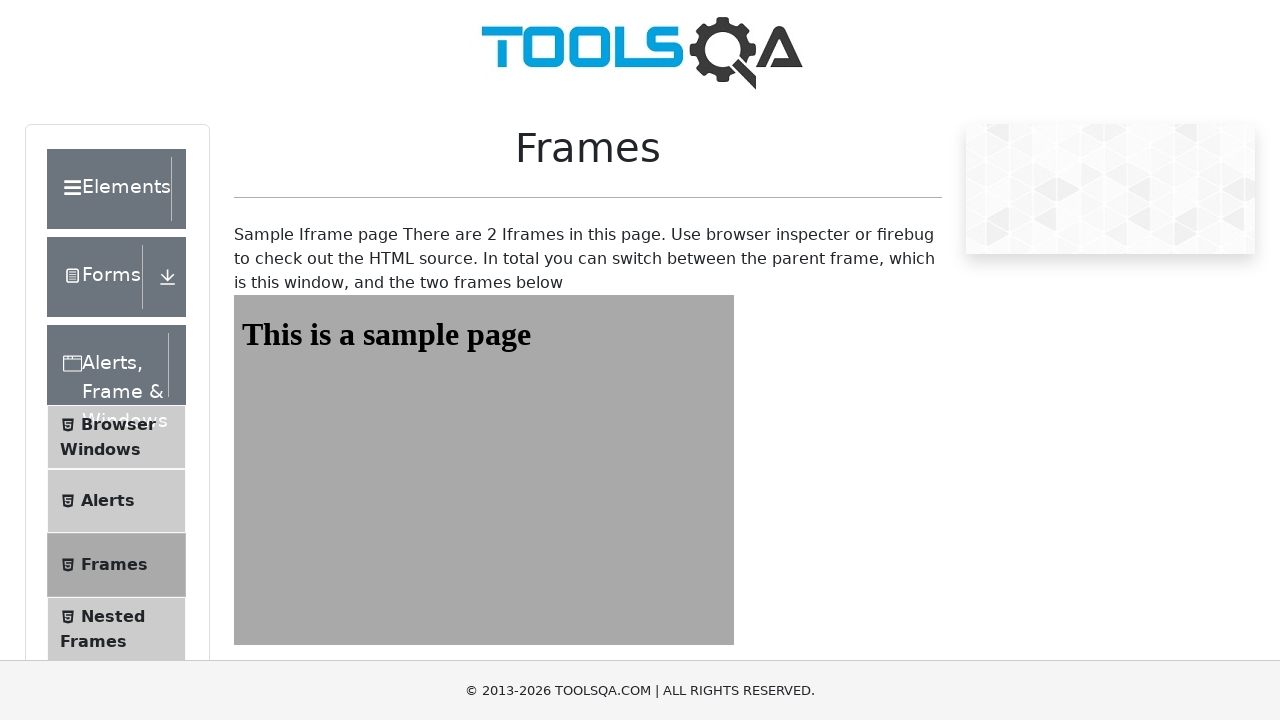

Verified content in second iframe - 'This is a sample page' text found
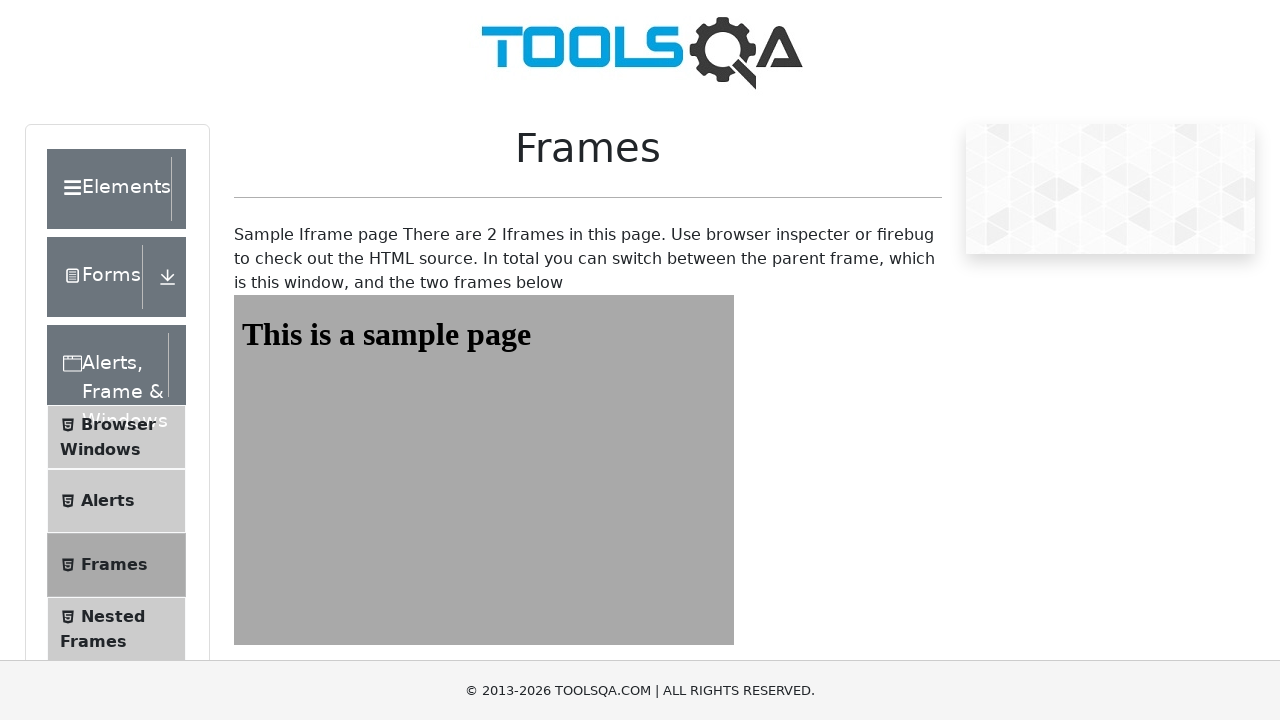

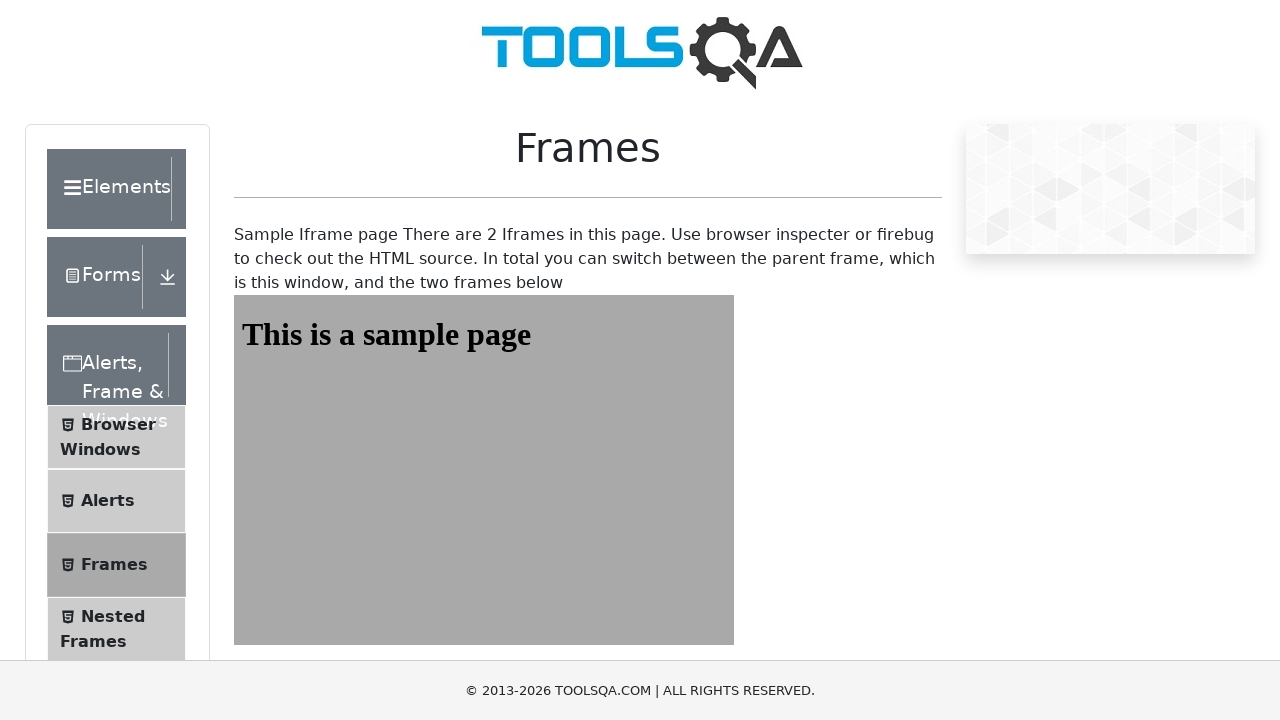